Tests web form functionality by filling a text box with "Selenium" and verifying the element is enabled

Starting URL: https://www.selenium.dev/selenium/web/web-form.html

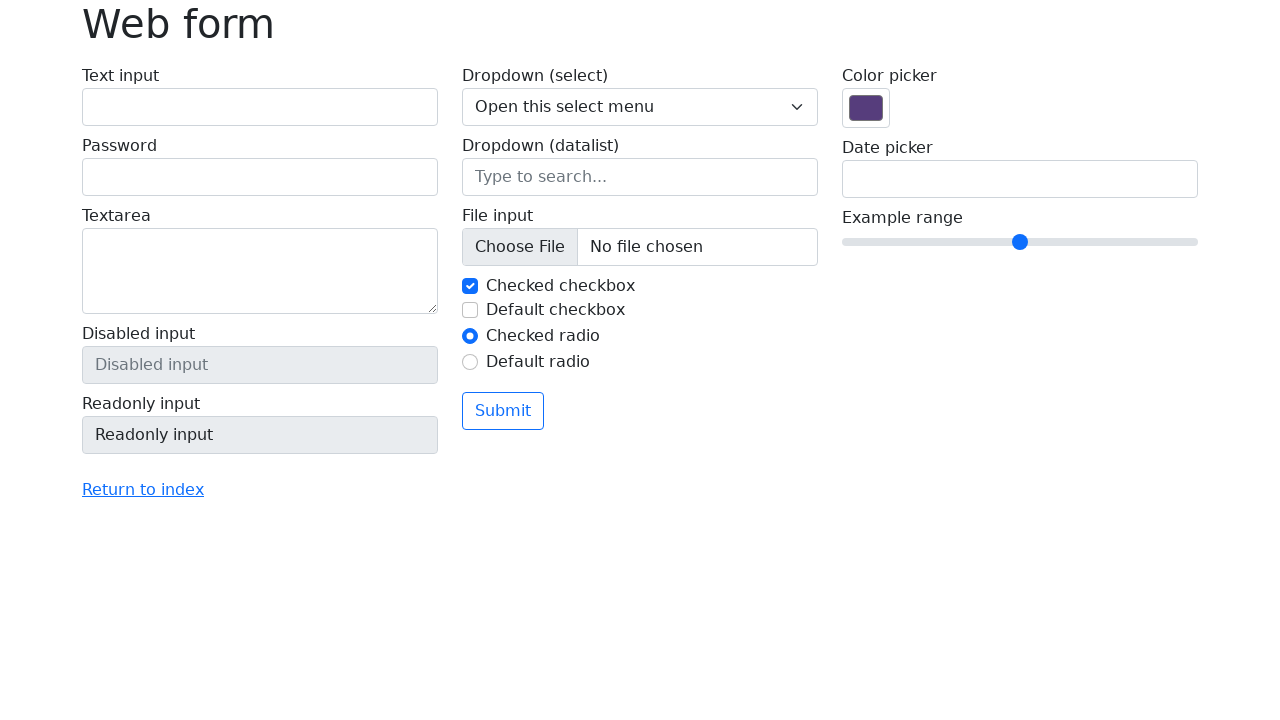

Filled text box with 'Selenium' on input[name='my-text']
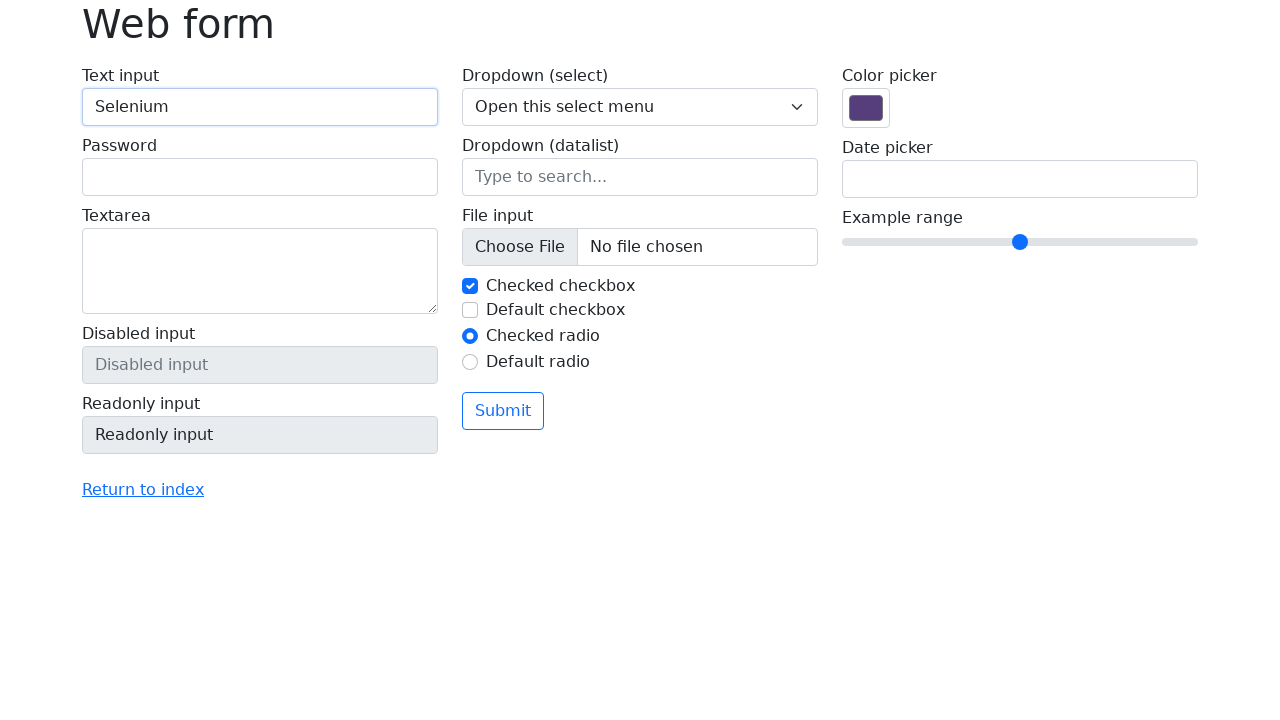

Verified that the text box is enabled
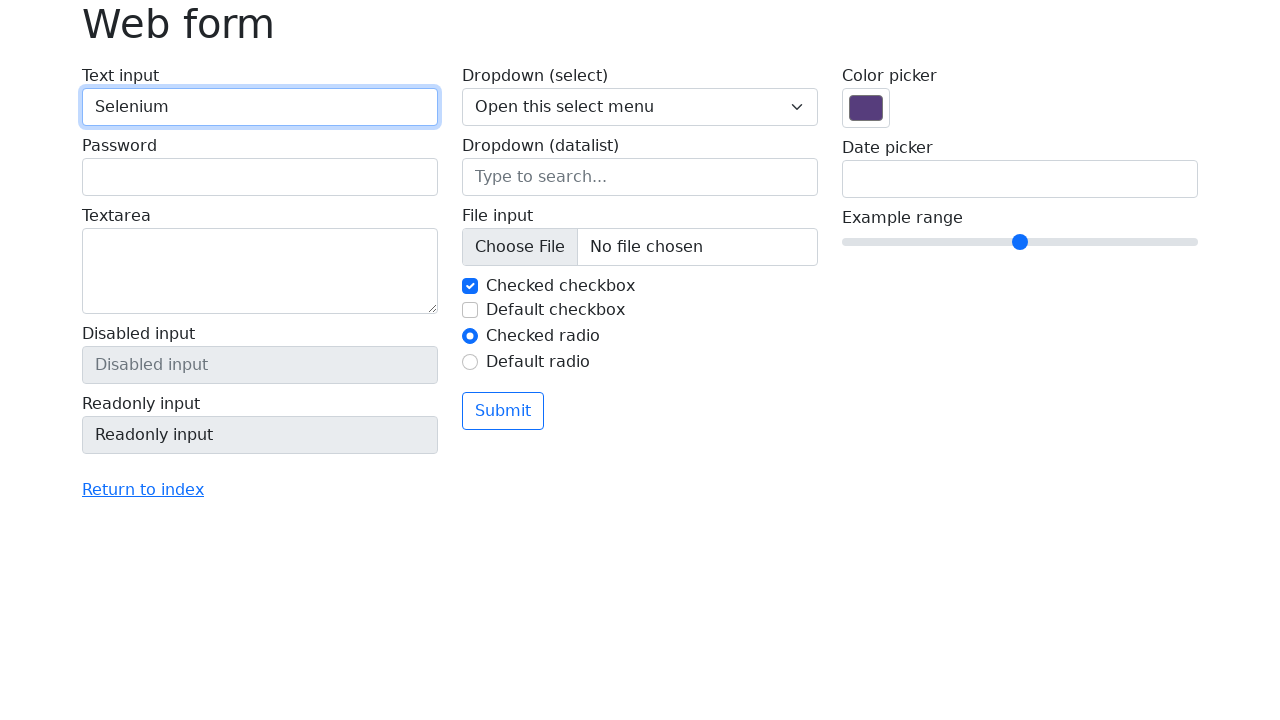

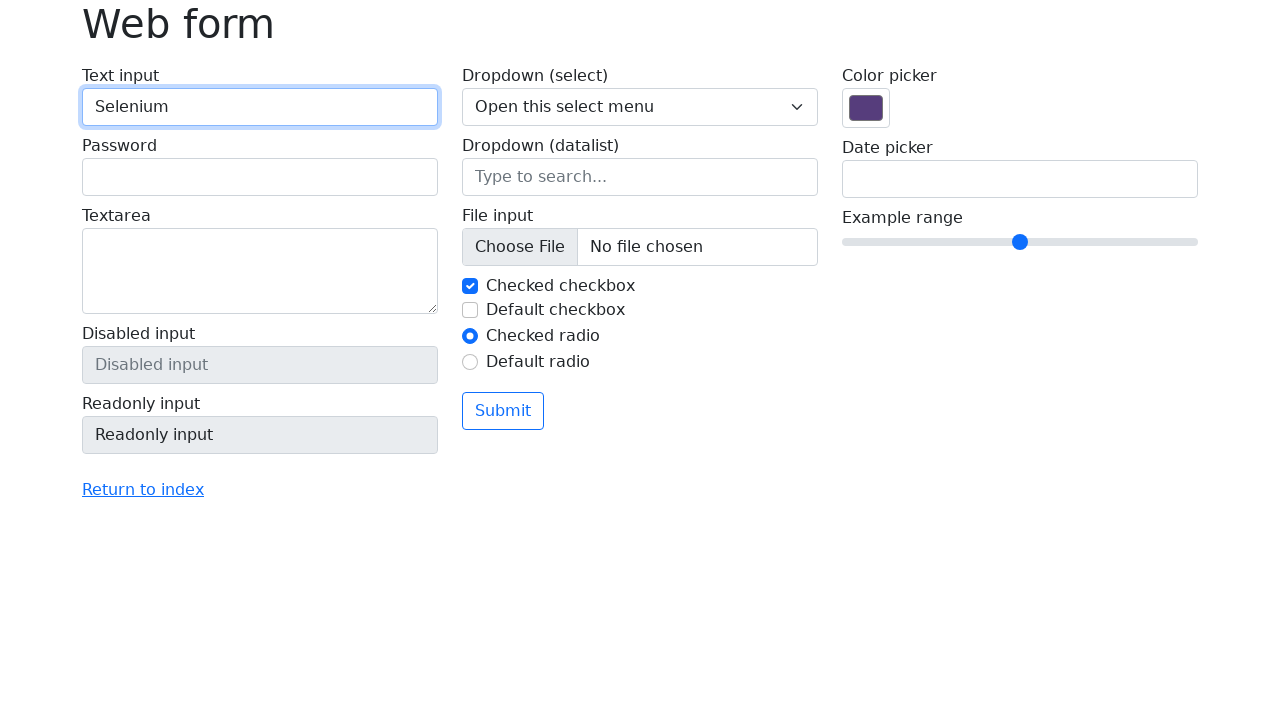